Tests that the currently applied filter link is highlighted with the 'selected' class.

Starting URL: https://demo.playwright.dev/todomvc

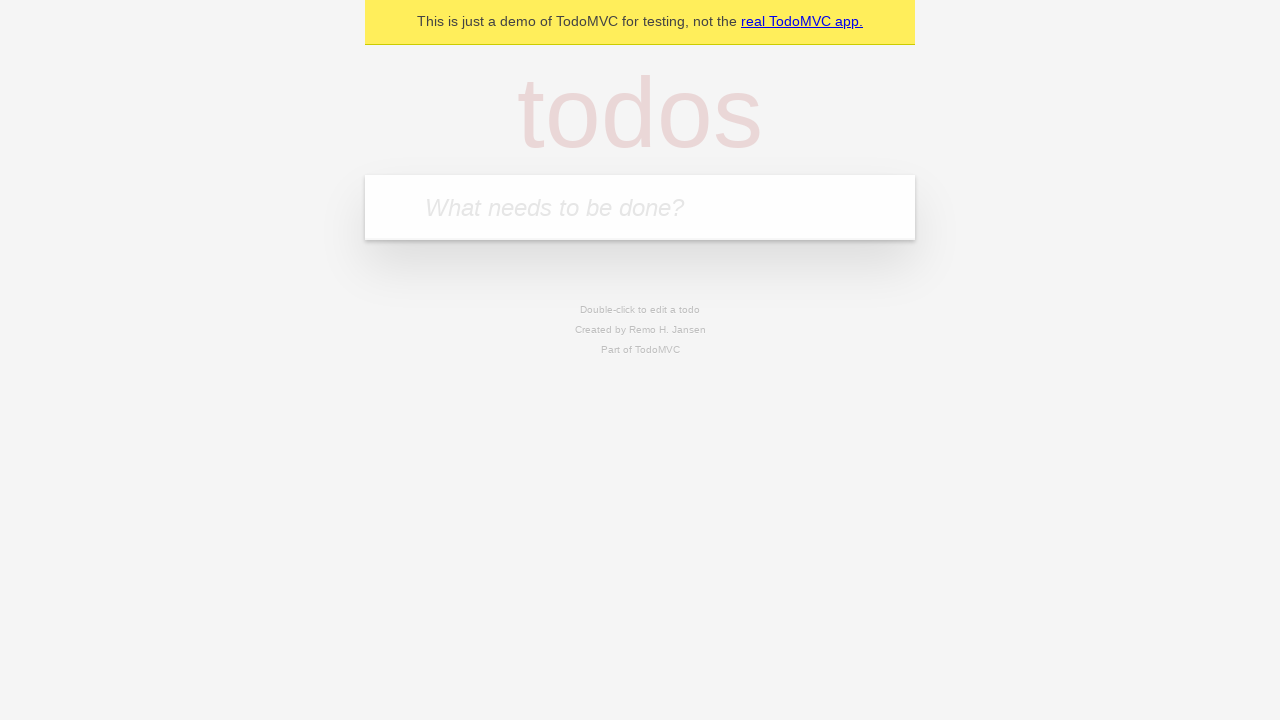

Filled todo input with 'buy some cheese' on internal:attr=[placeholder="What needs to be done?"i]
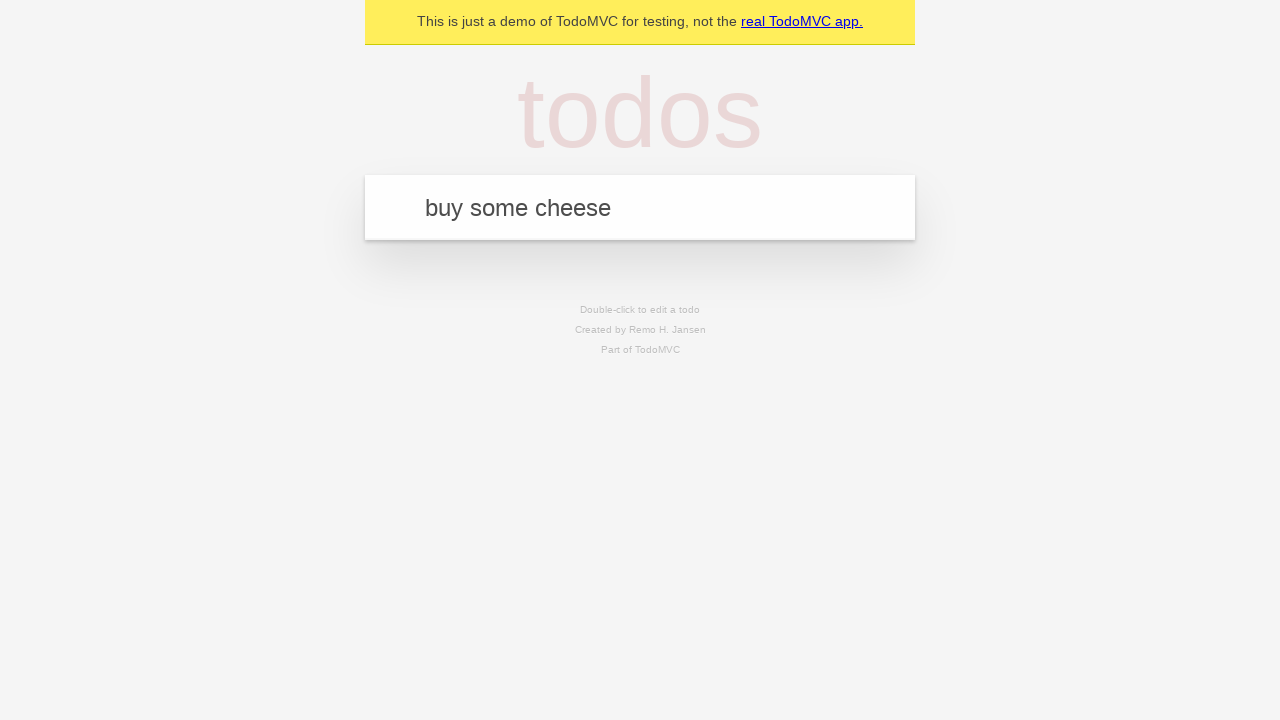

Pressed Enter to add first todo on internal:attr=[placeholder="What needs to be done?"i]
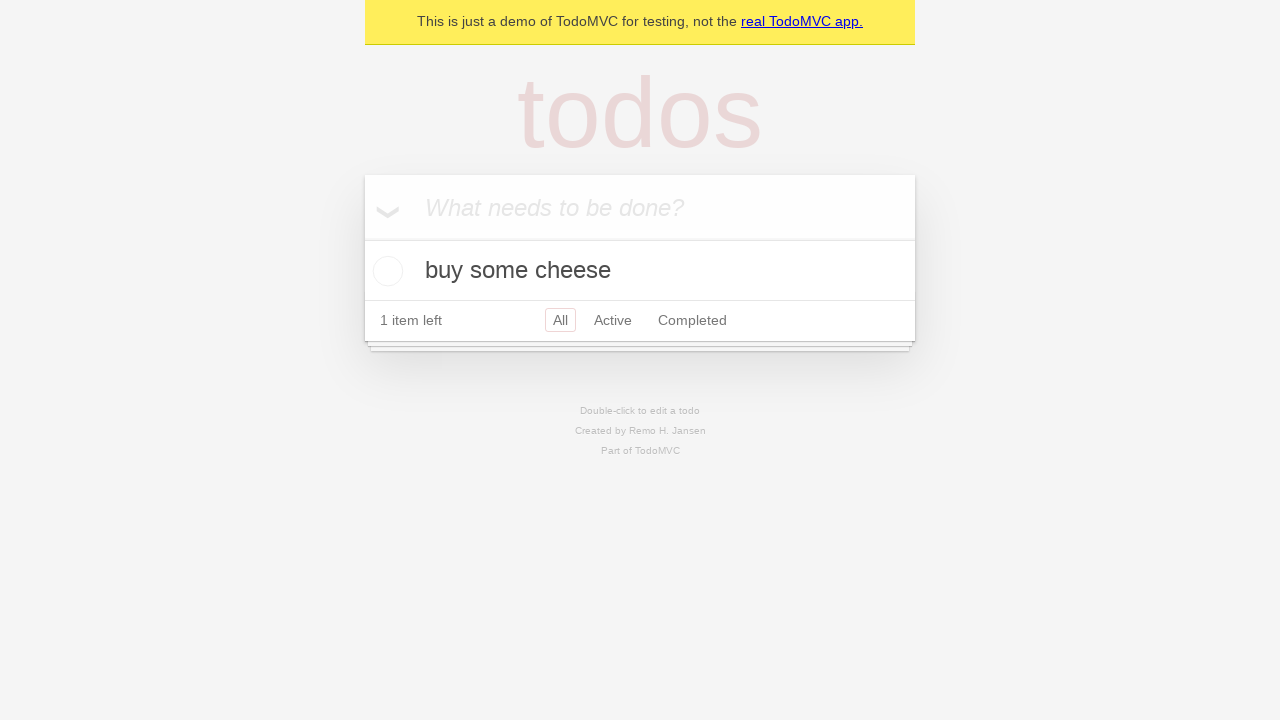

Filled todo input with 'feed the cat' on internal:attr=[placeholder="What needs to be done?"i]
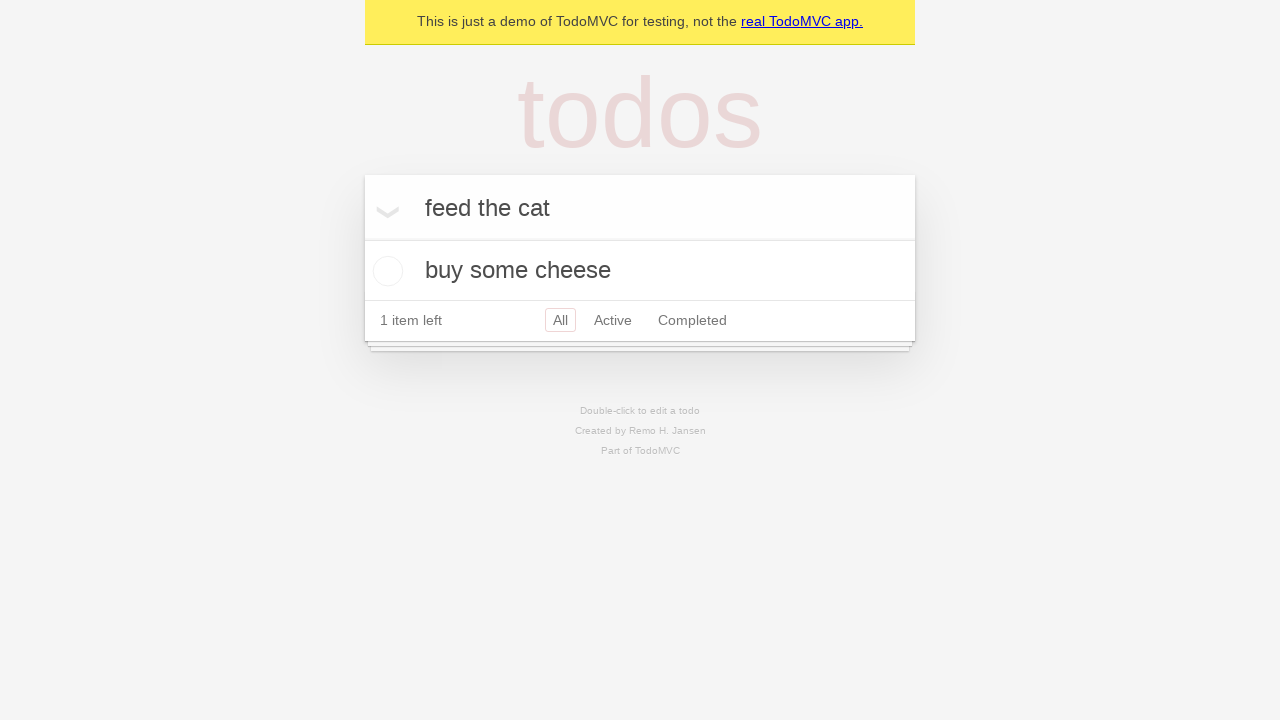

Pressed Enter to add second todo on internal:attr=[placeholder="What needs to be done?"i]
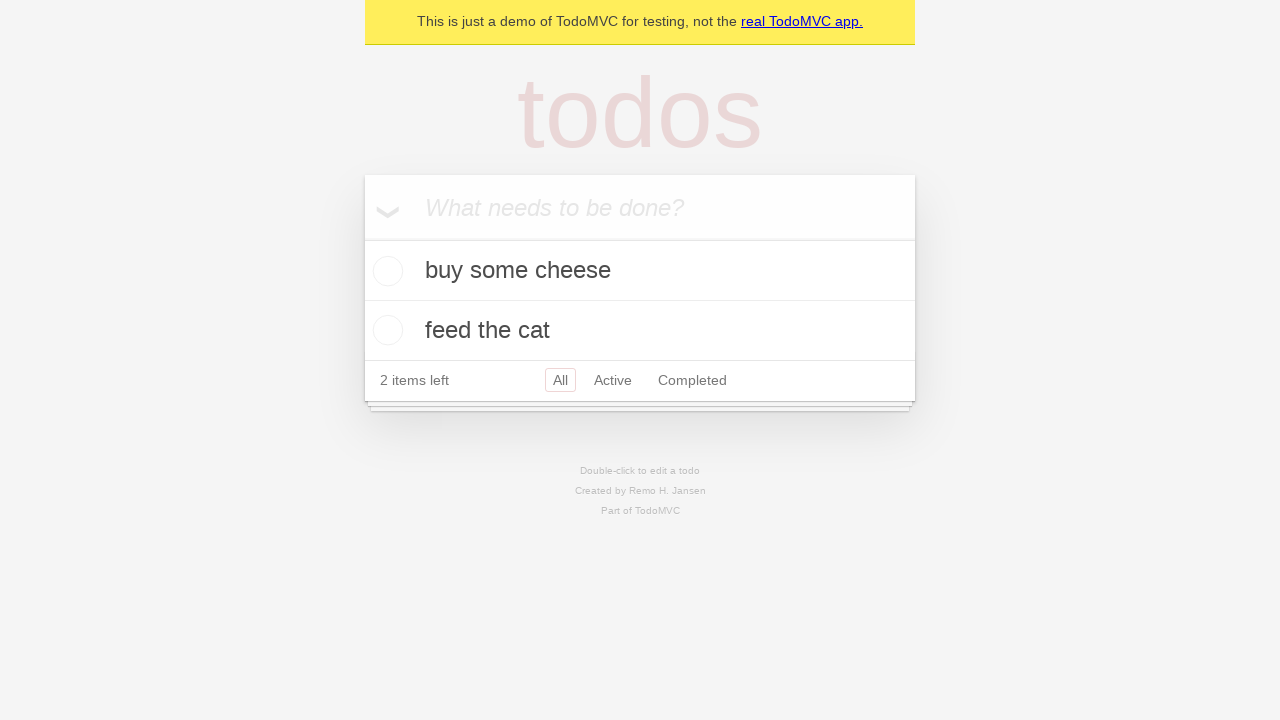

Filled todo input with 'book a doctors appointment' on internal:attr=[placeholder="What needs to be done?"i]
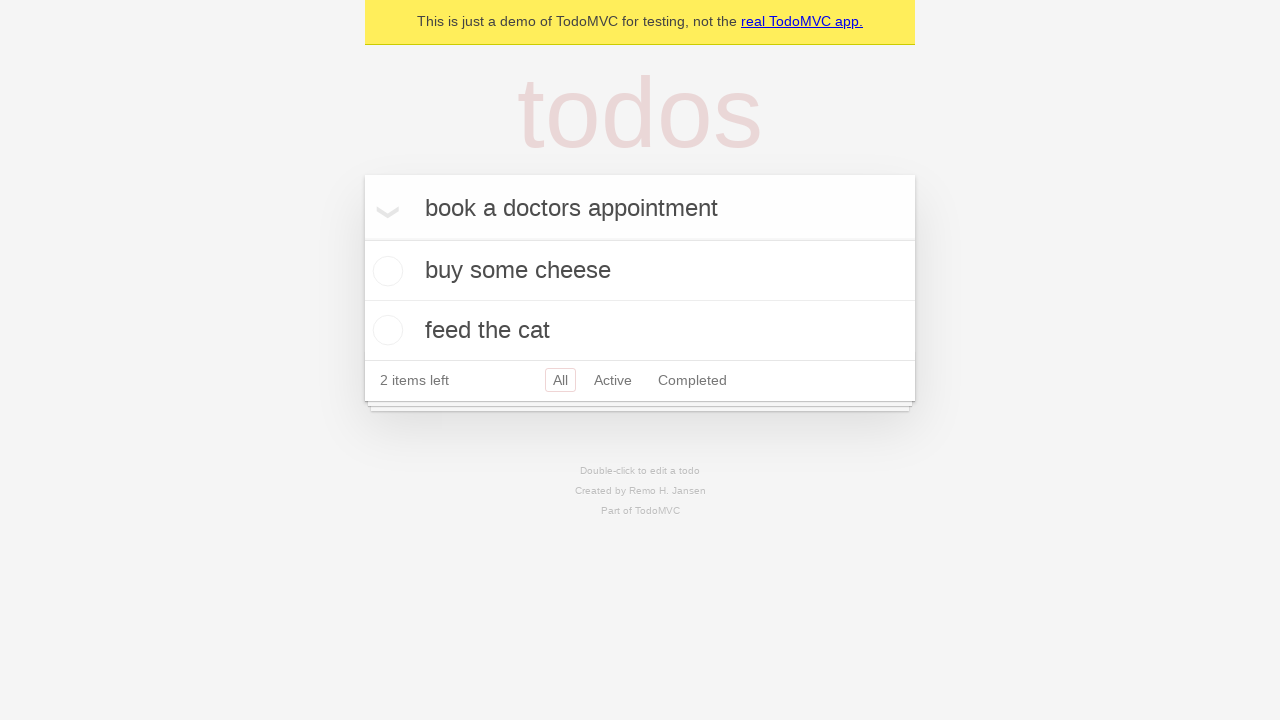

Pressed Enter to add third todo on internal:attr=[placeholder="What needs to be done?"i]
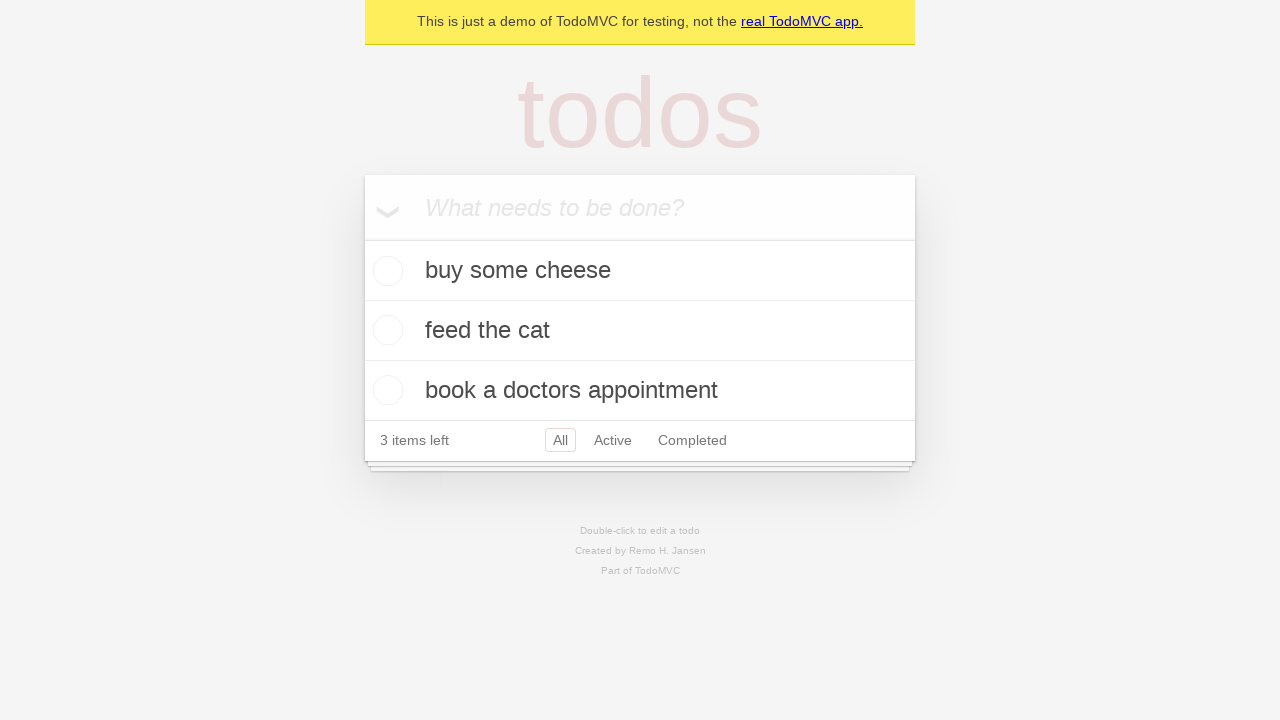

Clicked Active filter link at (613, 440) on internal:role=link[name="Active"i]
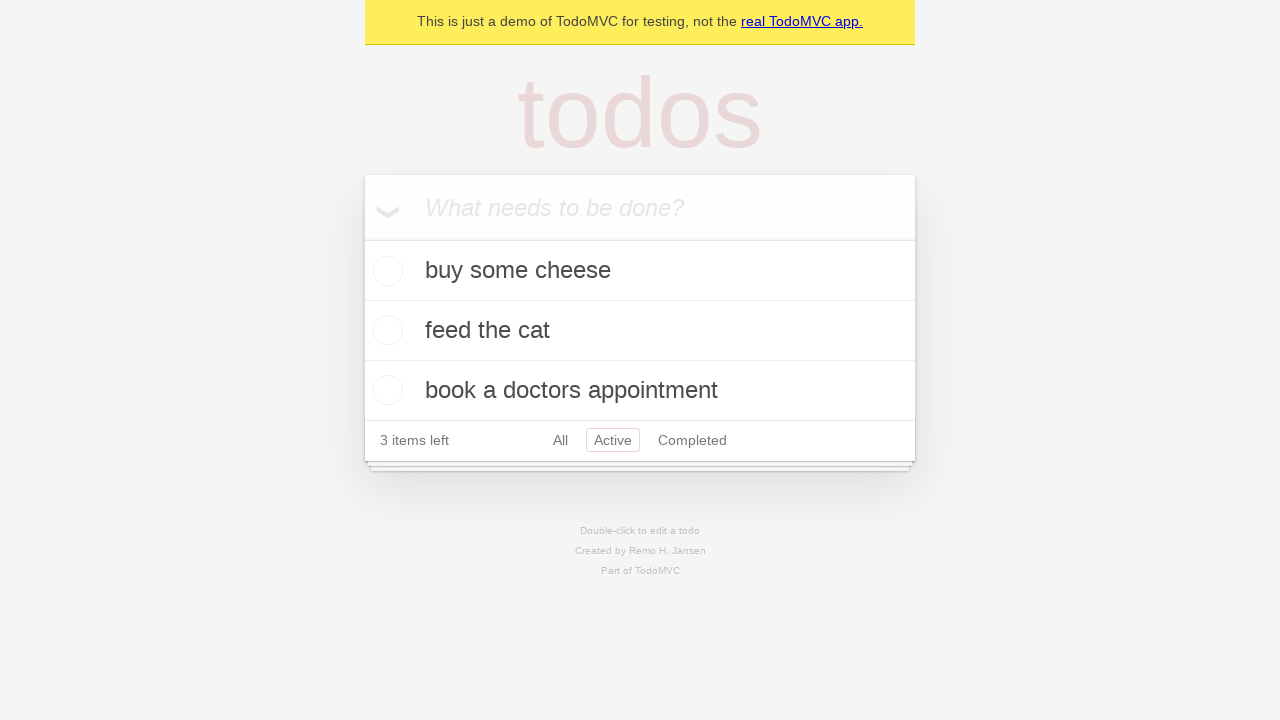

Clicked Completed filter link at (692, 440) on internal:role=link[name="Completed"i]
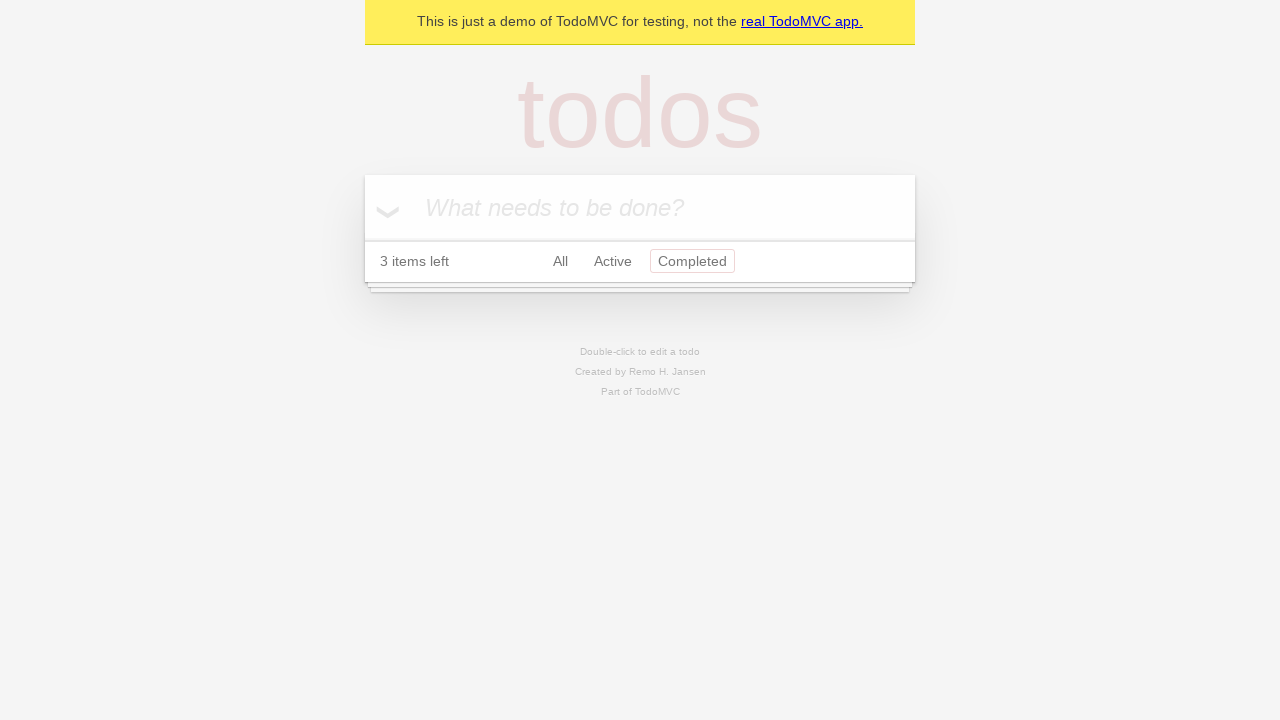

Verified that Completed filter is highlighted with 'selected' class
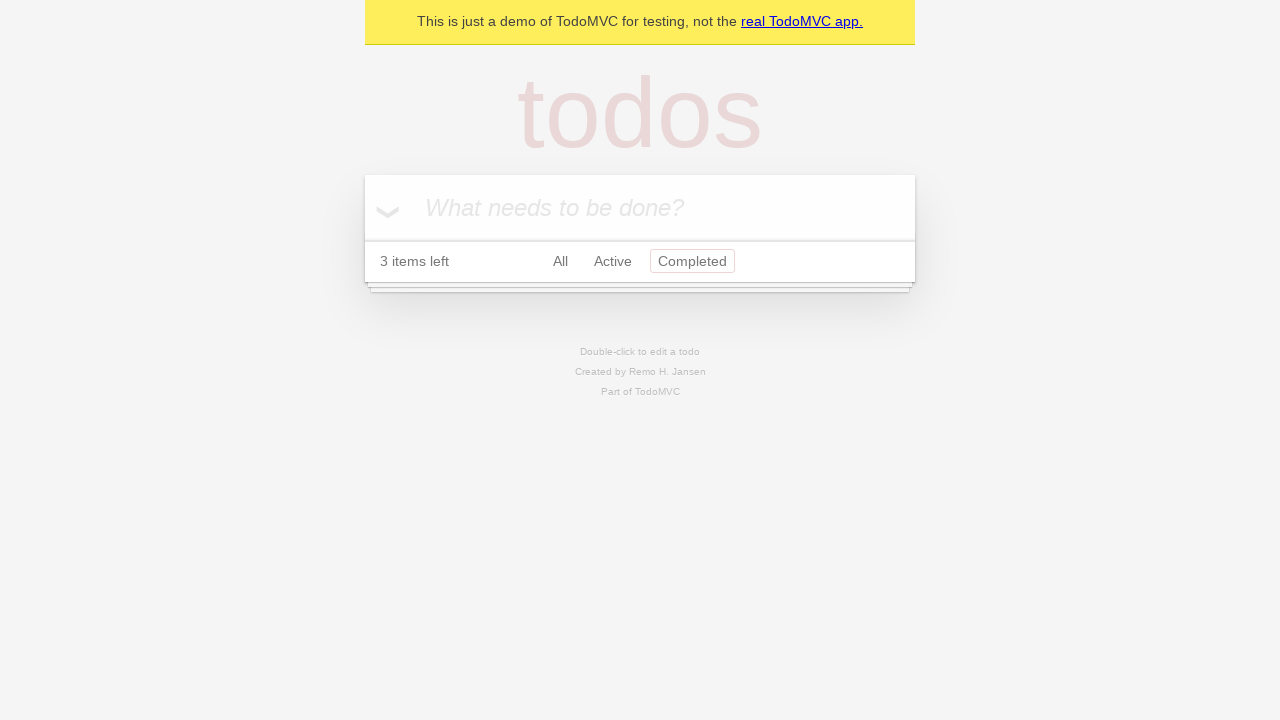

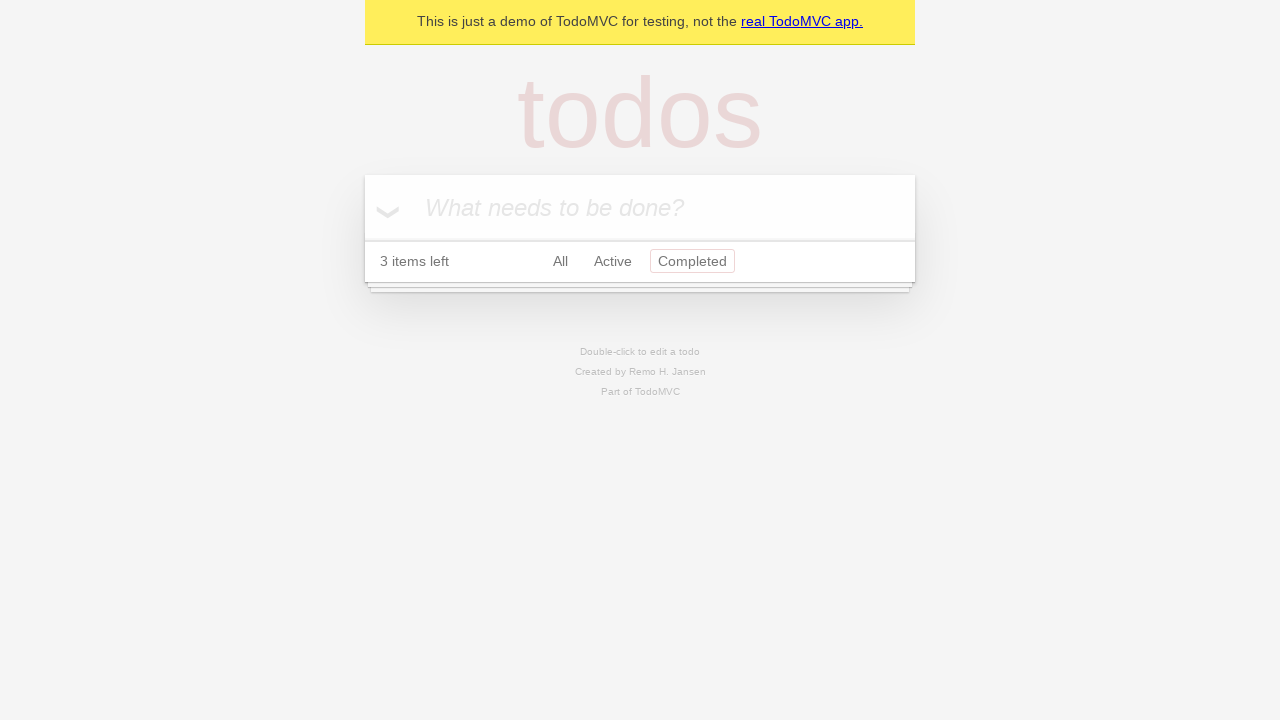